Tests navigation to Blog page and then returns to the complicated page

Starting URL: https://ultimateqa.com/complicated-page

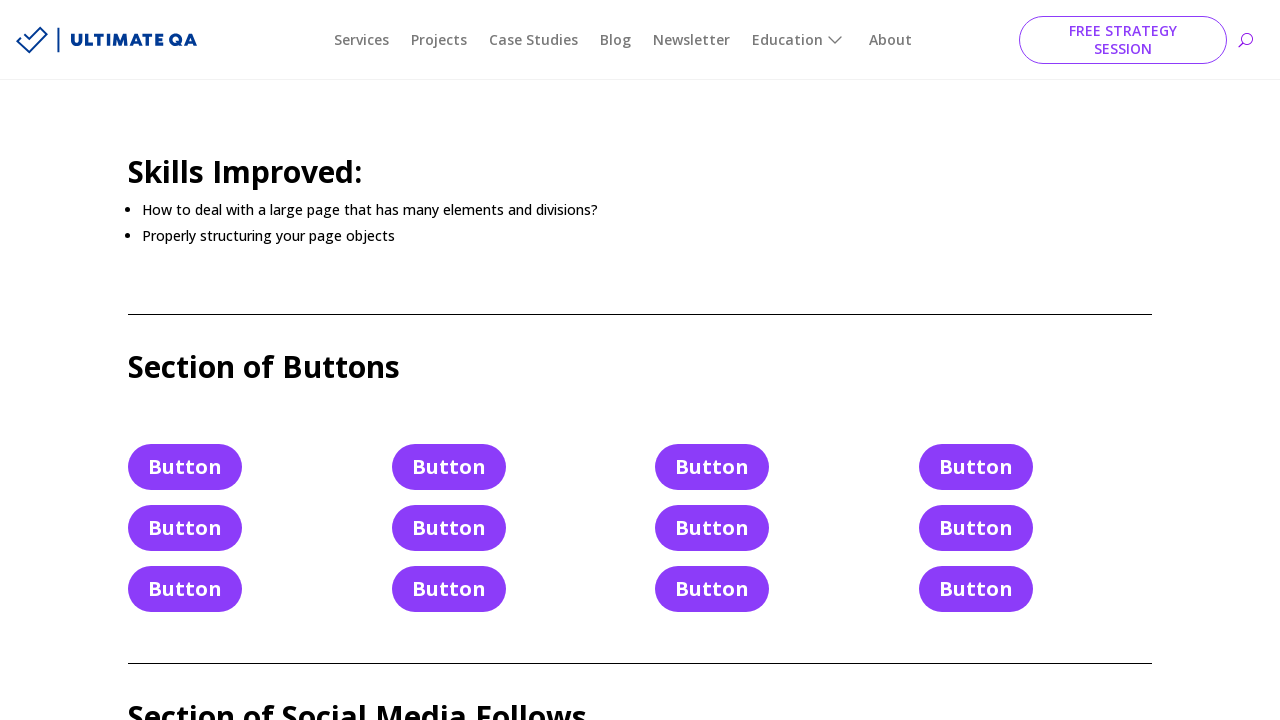

Clicked on Blog link at (616, 40) on xpath=//a[text()='Blog']
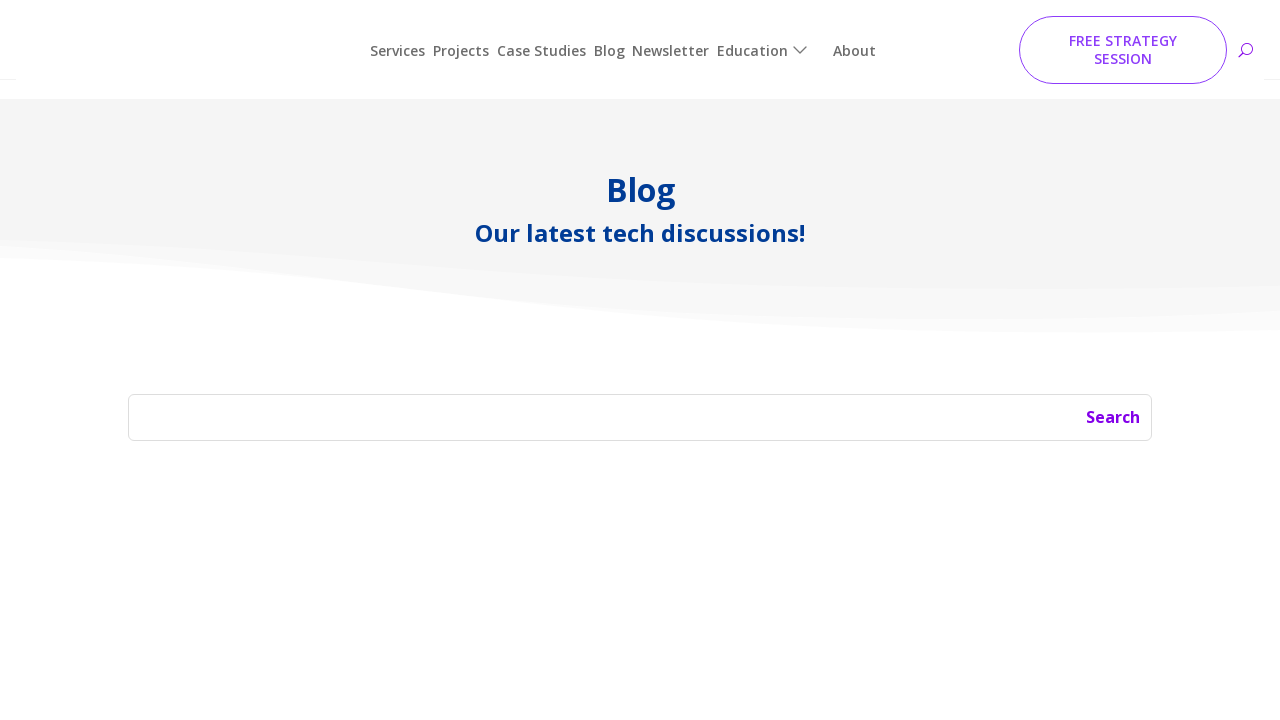

Navigated back to complicated page
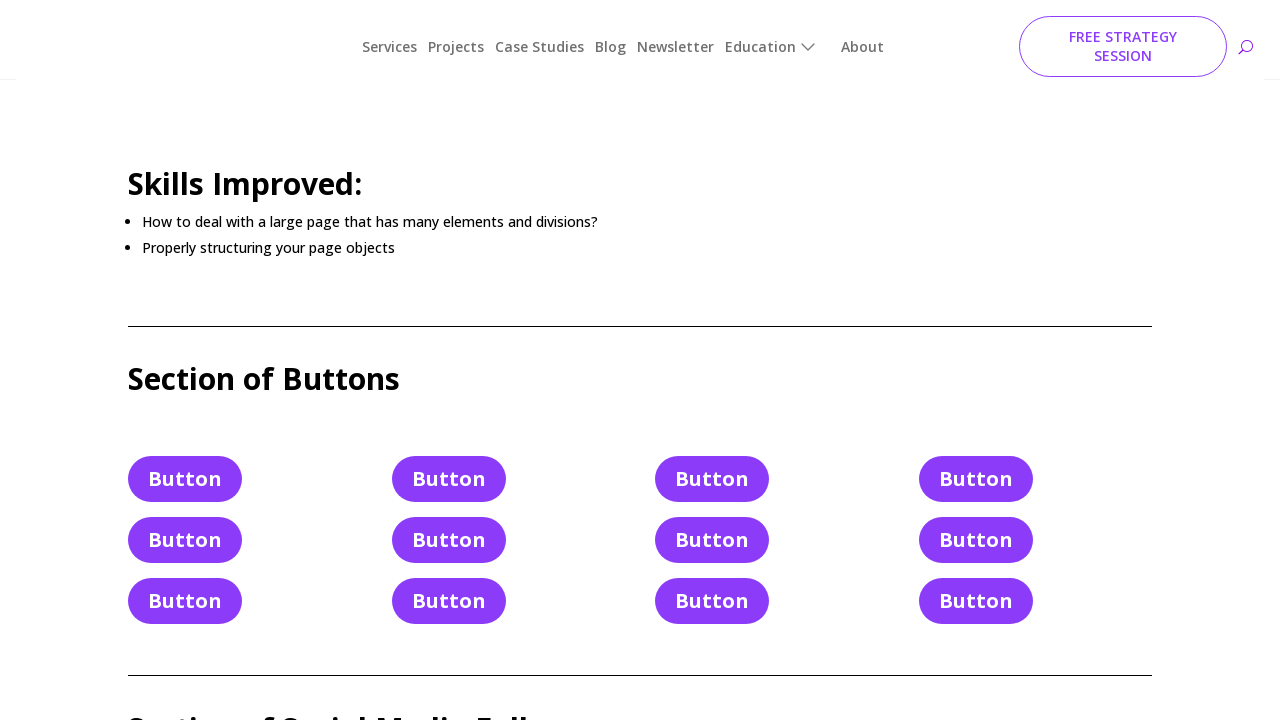

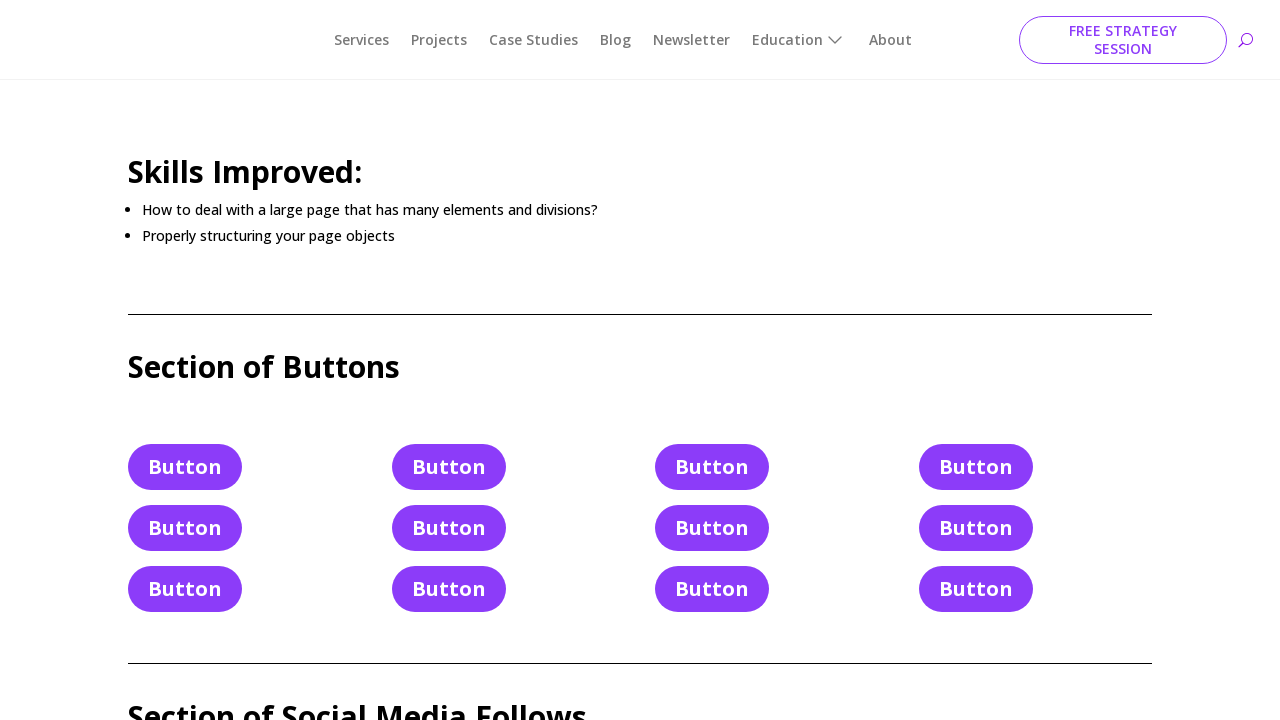